Tests the sorting functionality of a vegetable/fruit table by clicking on the column header and verifying that items are displayed in alphabetical order

Starting URL: https://rahulshettyacademy.com/seleniumPractise/#/offers

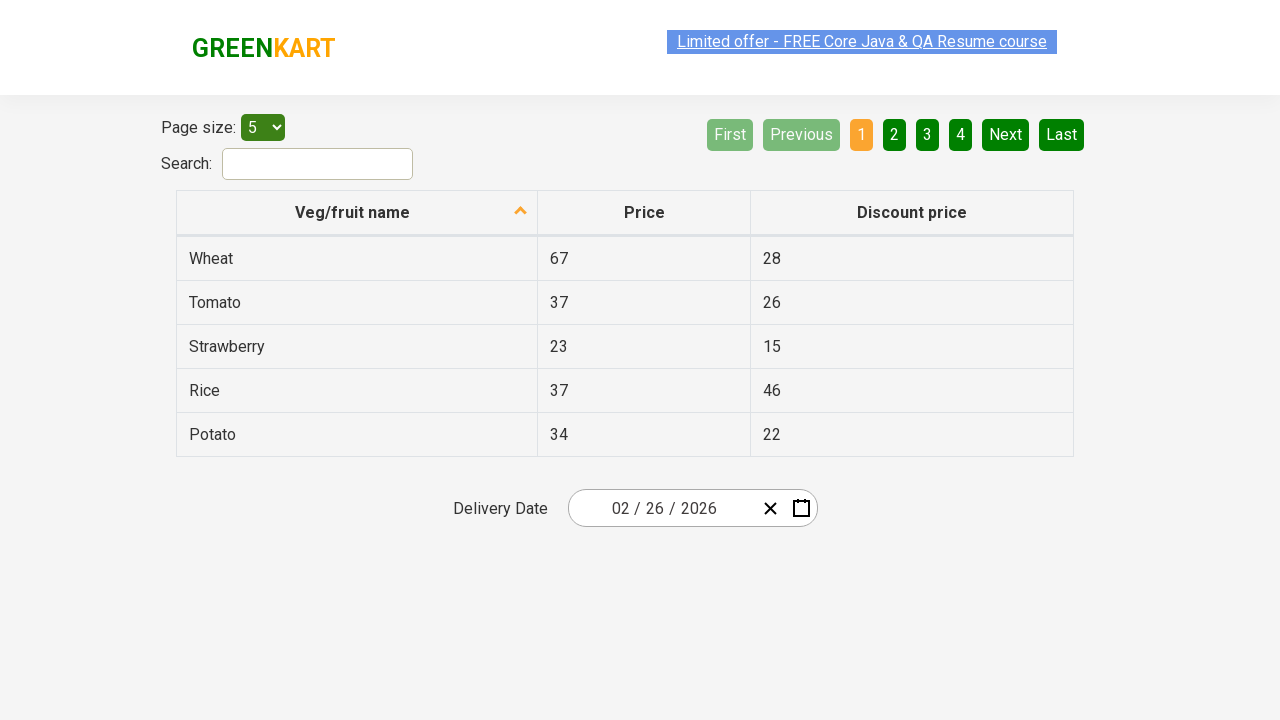

Clicked on Veg/fruit name column header to sort at (353, 212) on xpath=//*[text()='Veg/fruit name']
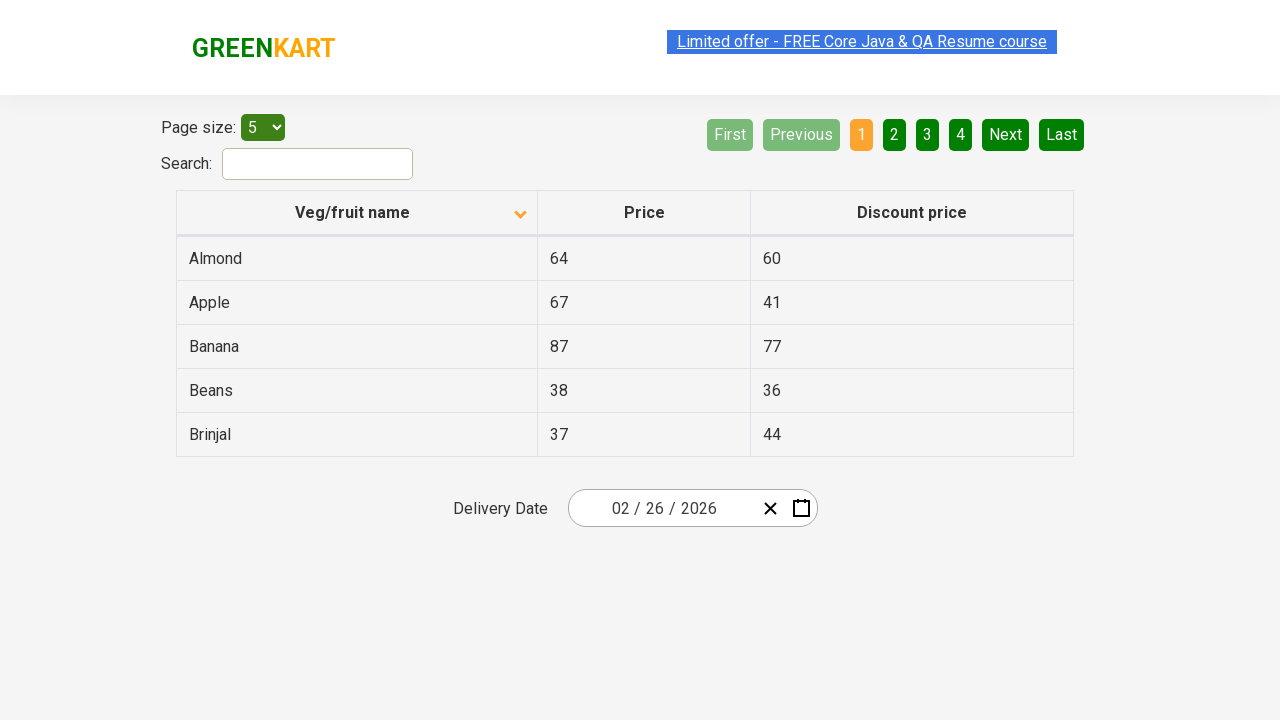

Waited 500ms for table sorting to complete
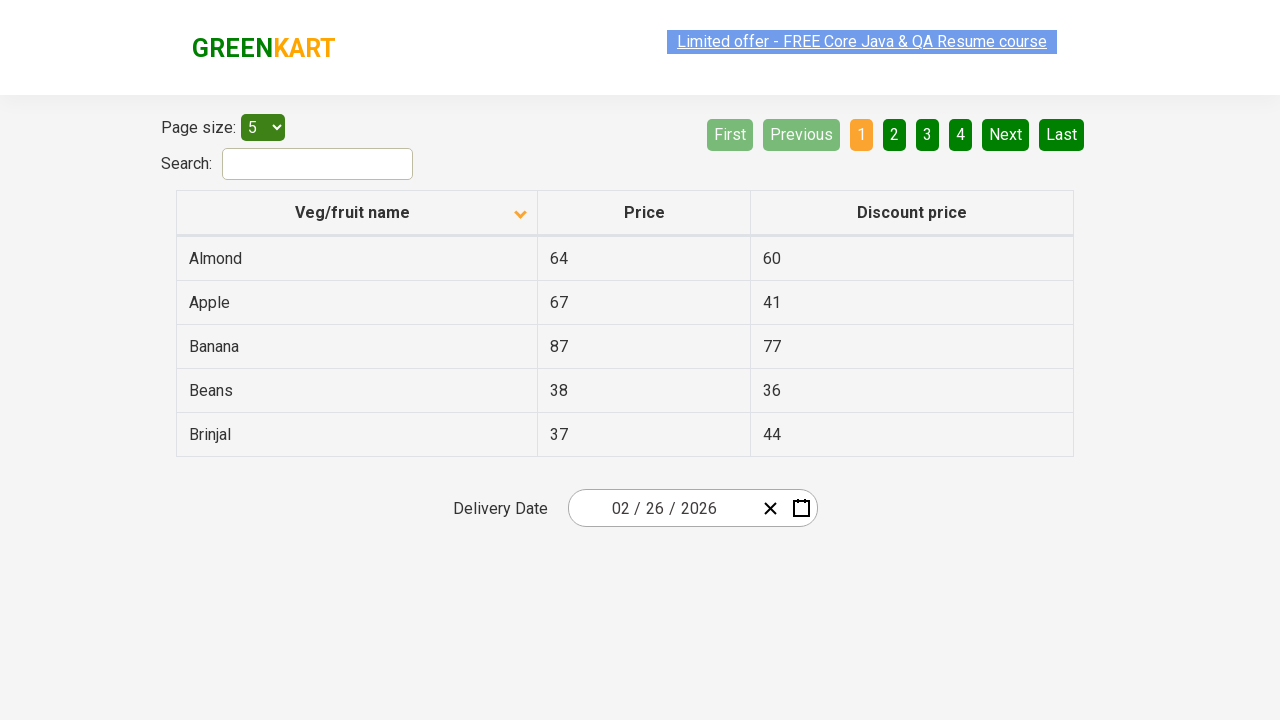

Verified first row of sorted table is present
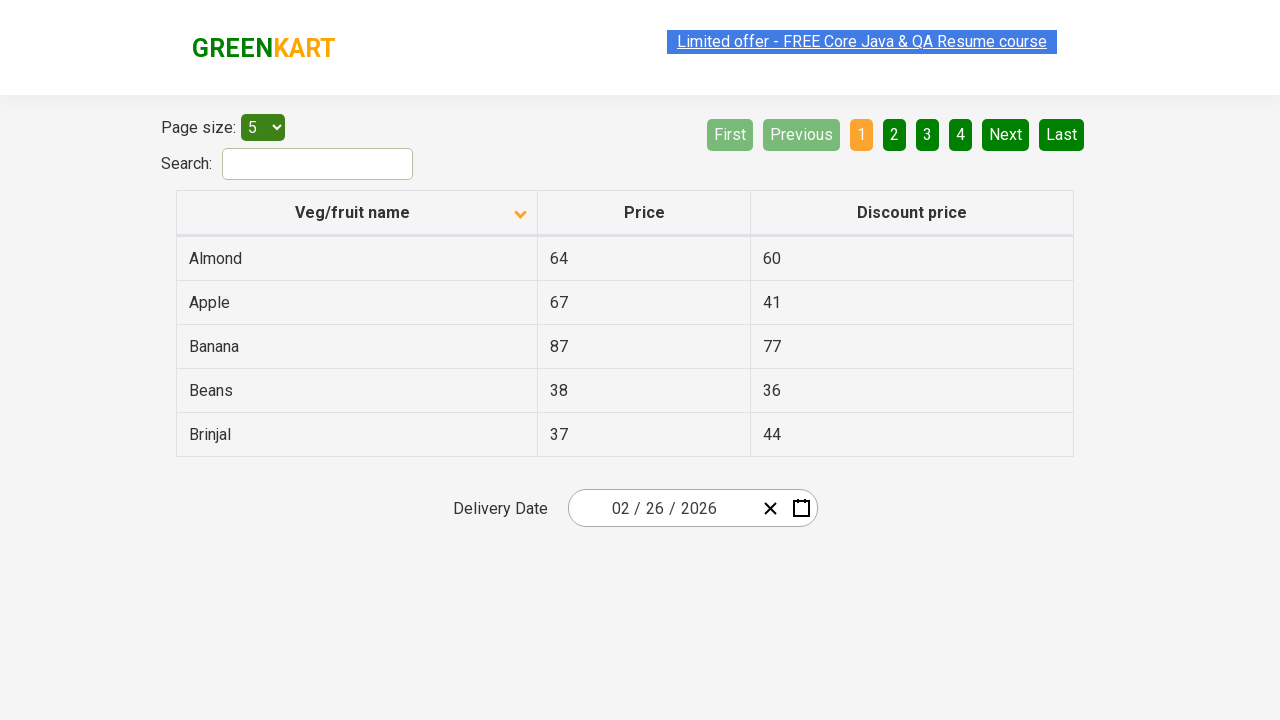

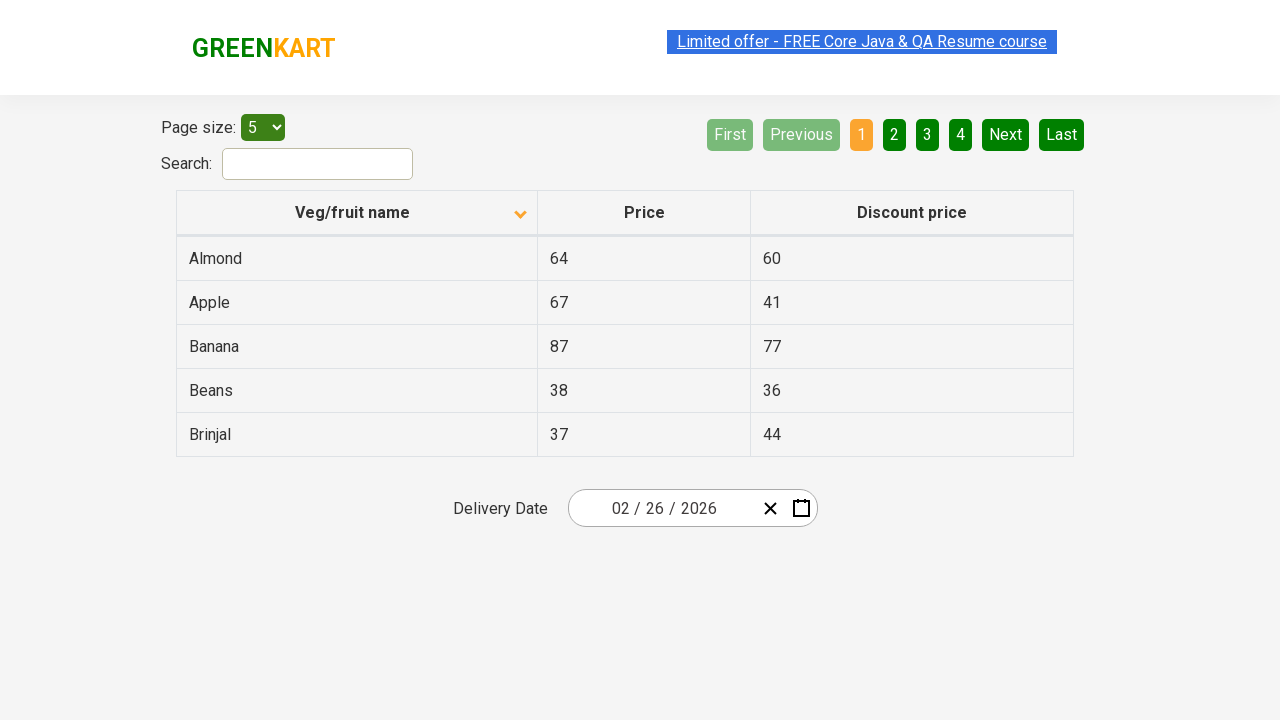